Tests various UI elements on a practice page including dropdown selection, radio button clicking, and checkbox toggling

Starting URL: https://rahulshettyacademy.com/loginpagePractise/

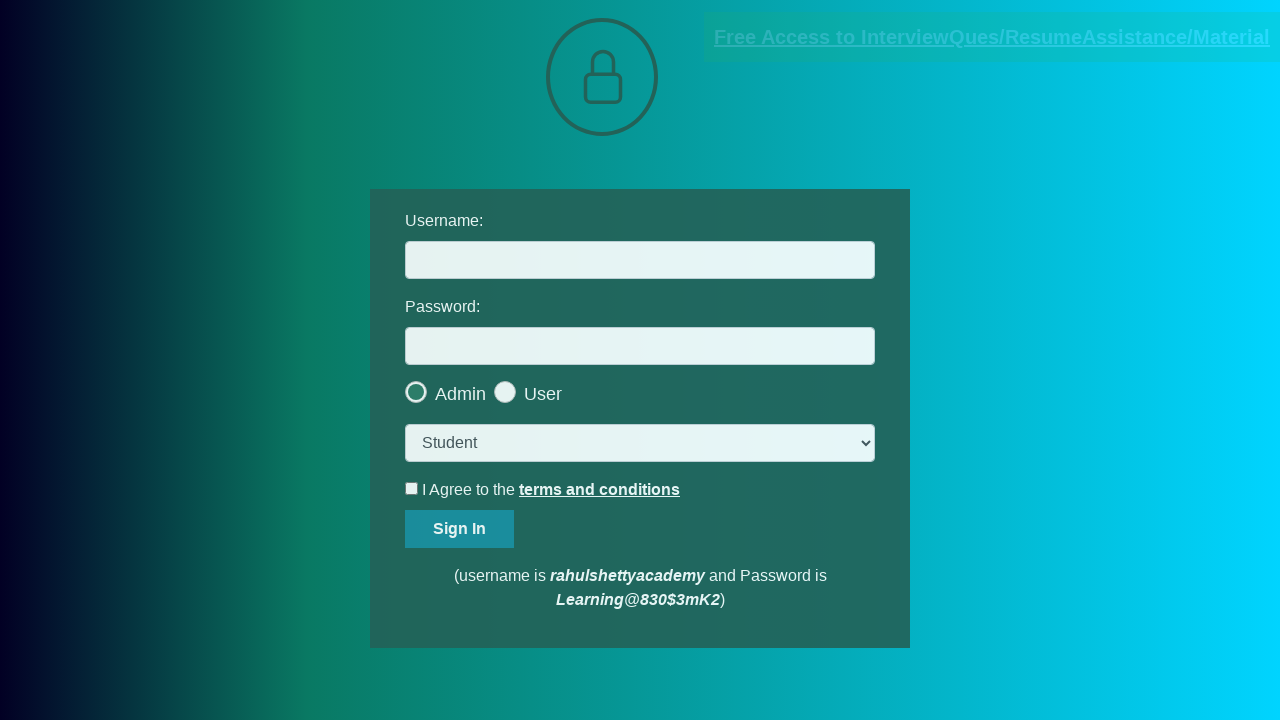

Selected 'consult' option from dropdown menu on select.form-control
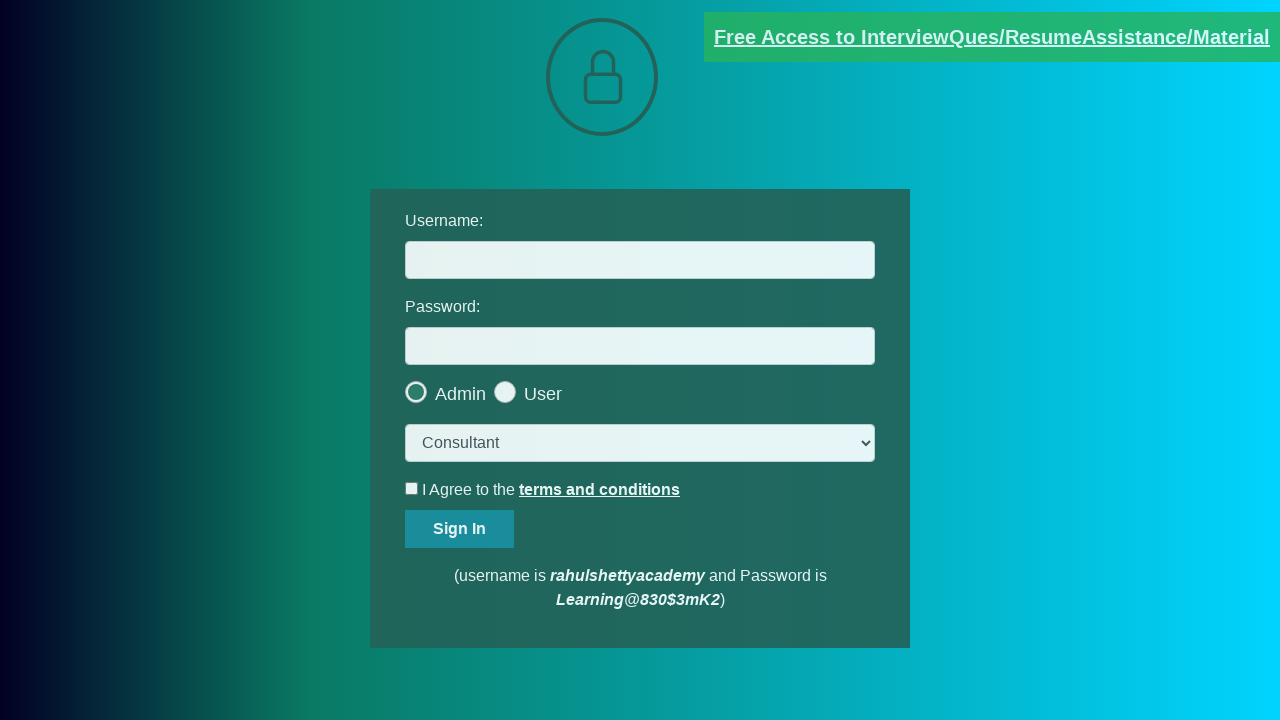

Clicked radio button for 'user' option at (568, 387) on [value='user']
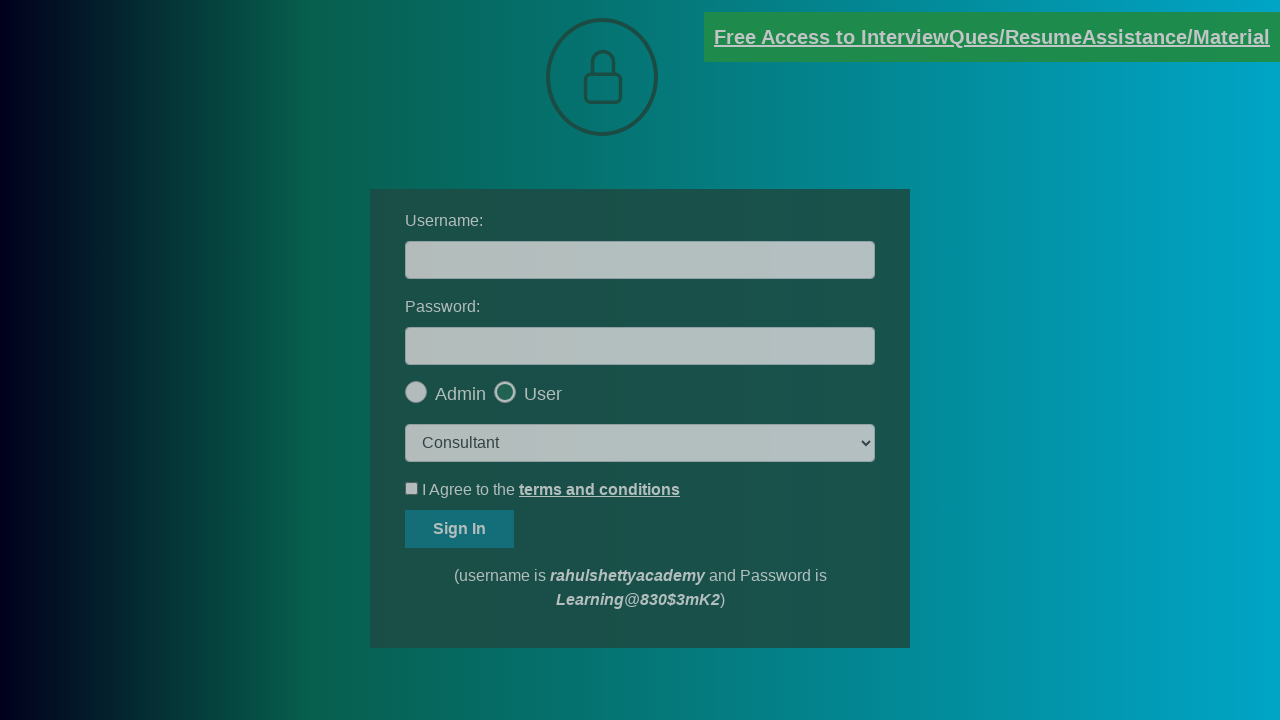

Clicked okay button on modal dialog at (698, 144) on #okayBtn
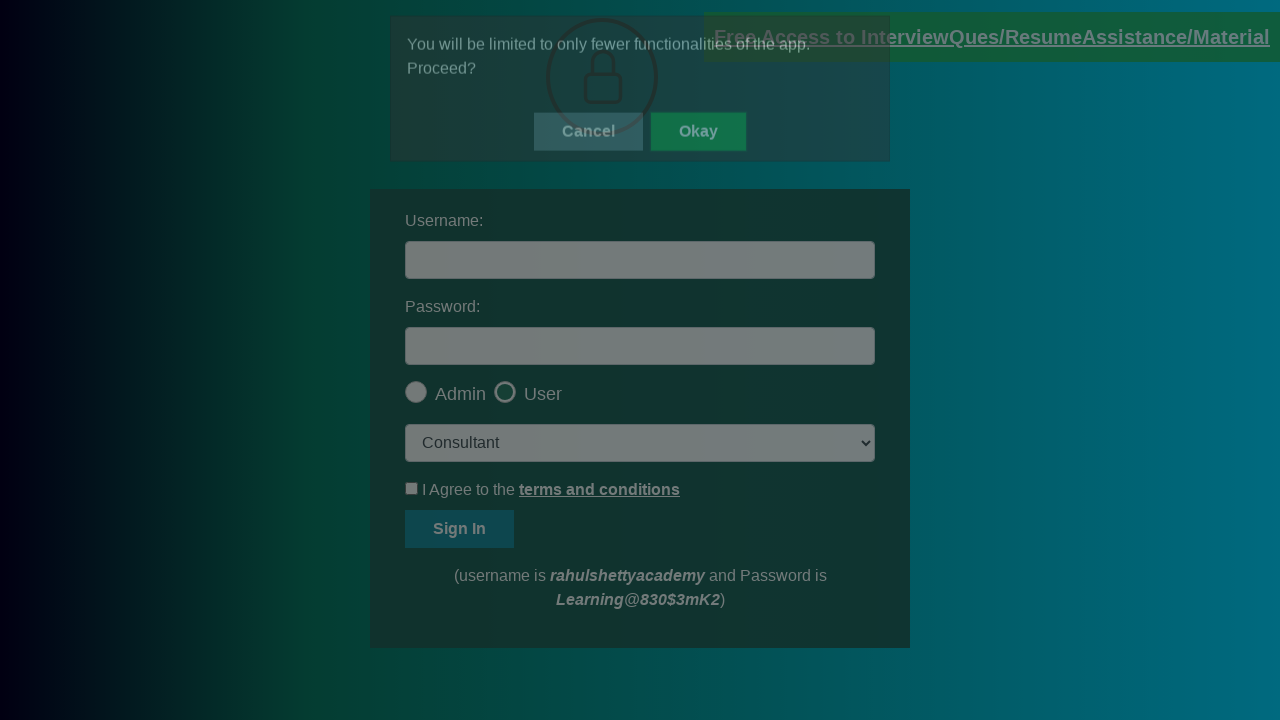

Clicked terms checkbox to enable it at (412, 488) on #terms
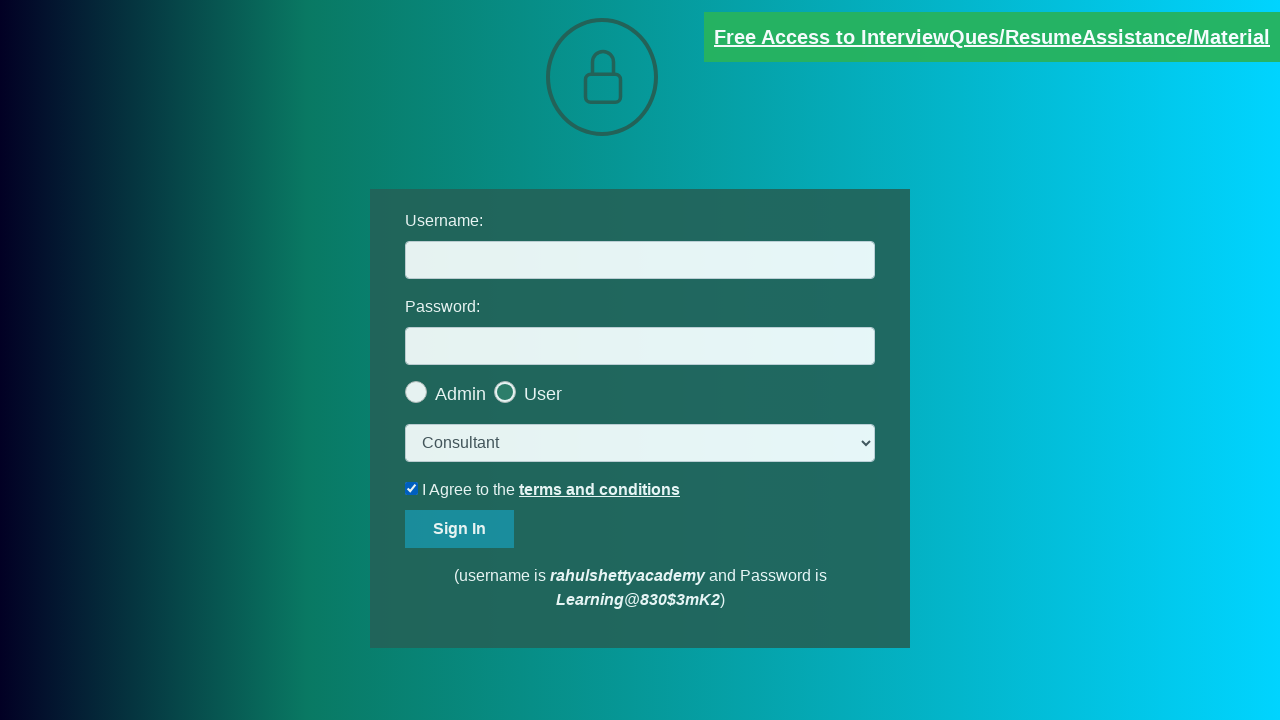

Unchecked terms checkbox at (412, 488) on #terms
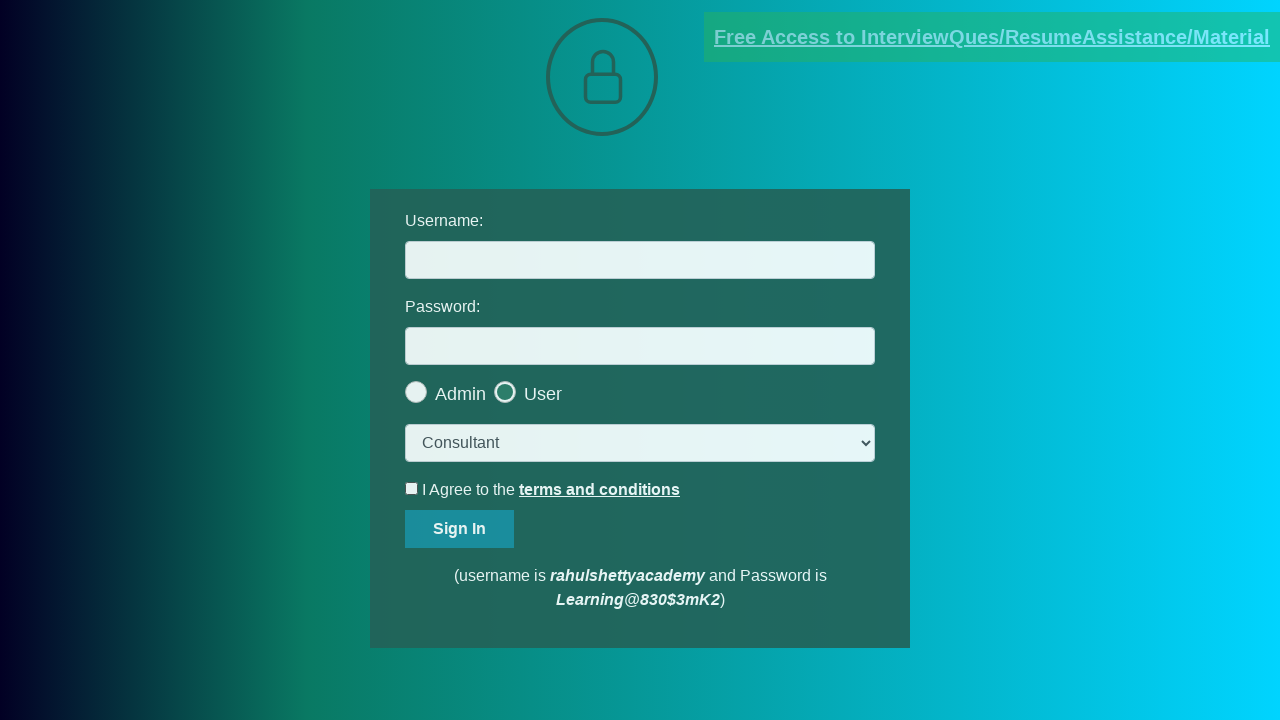

Verified document link with 'documents-request' href and 'blinkingText' class is present
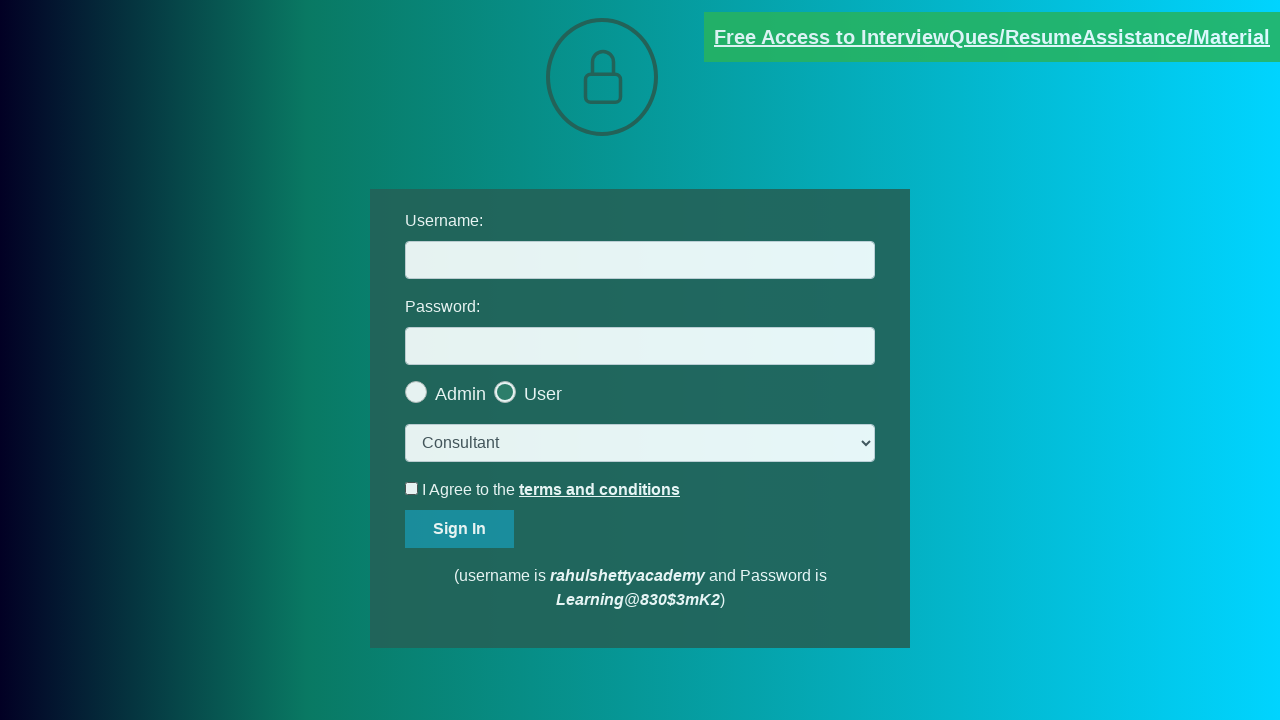

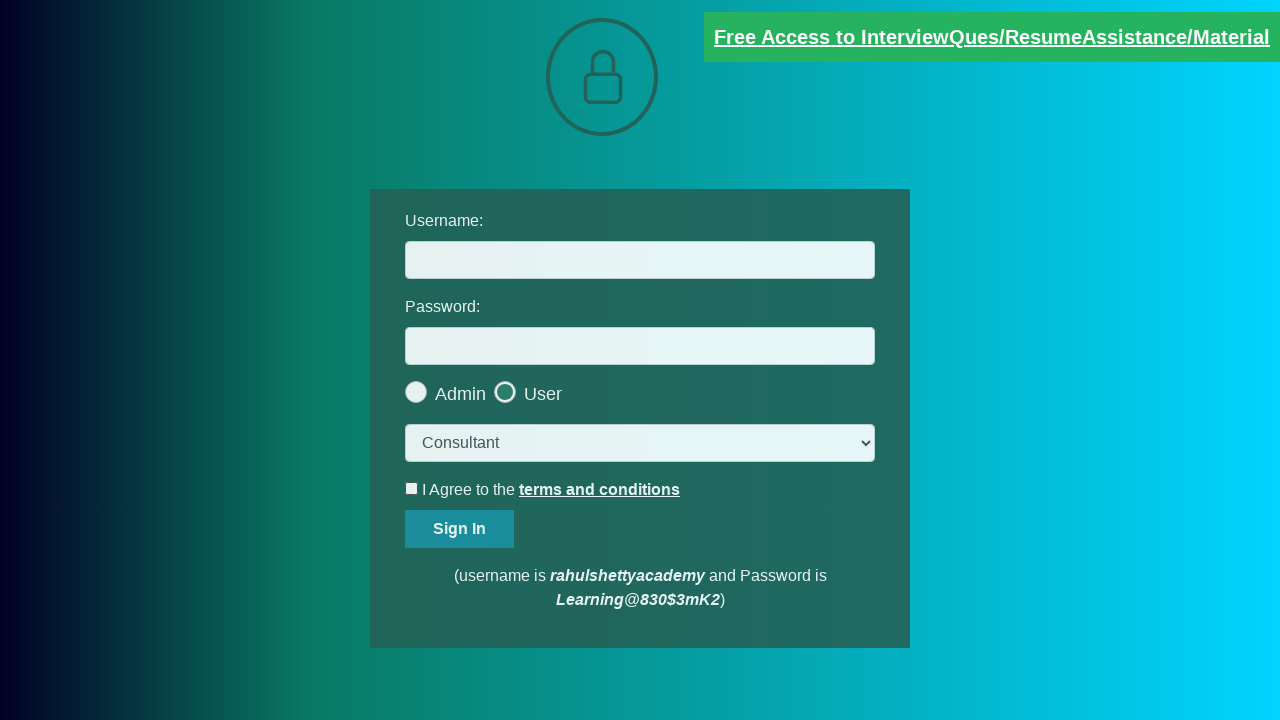